Navigates to Selenium WebDriver documentation page and verifies the page title matches the expected value

Starting URL: https://www.selenium.dev/documentation/en/webdriver

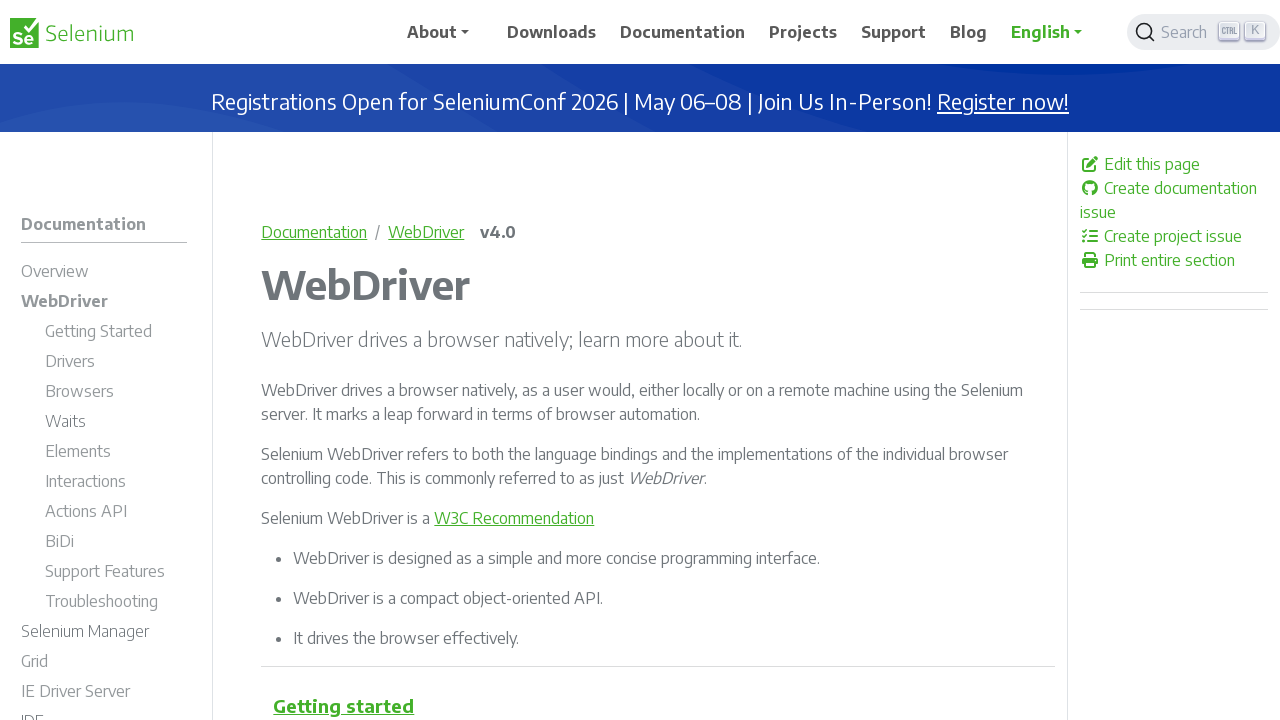

Navigated to Selenium WebDriver documentation page
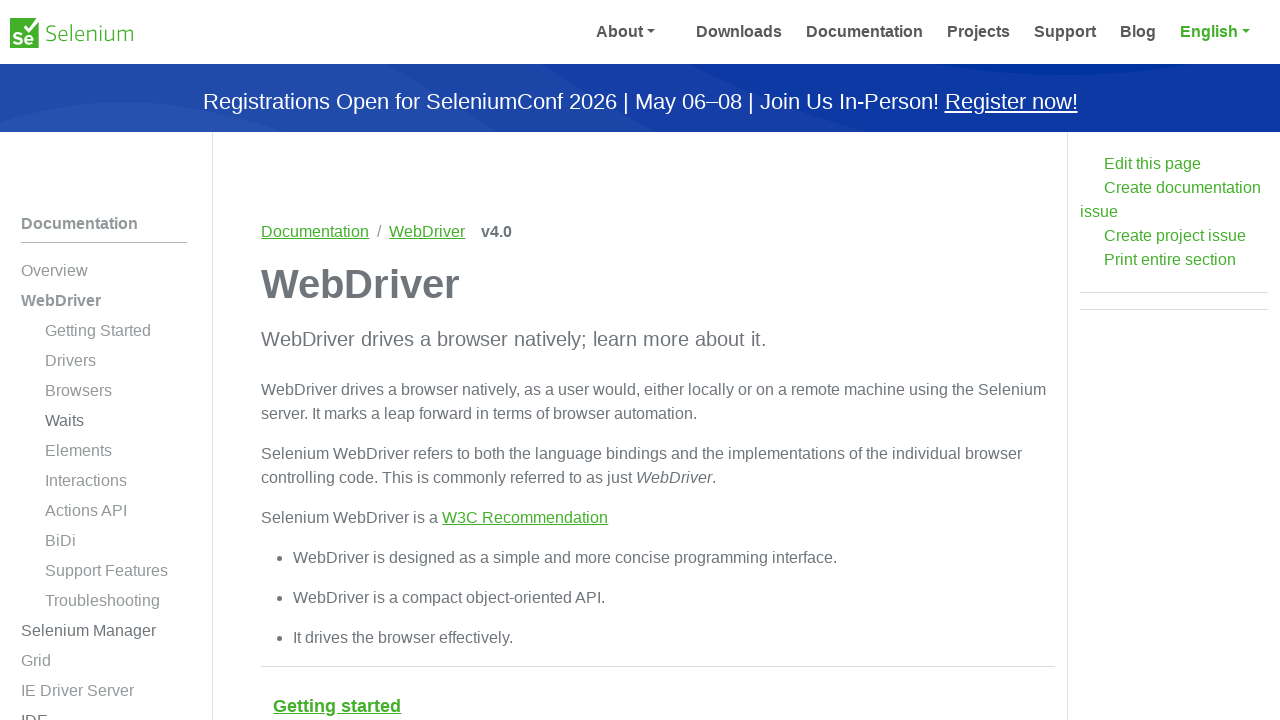

Verified page title matches 'WebDriver | Selenium'
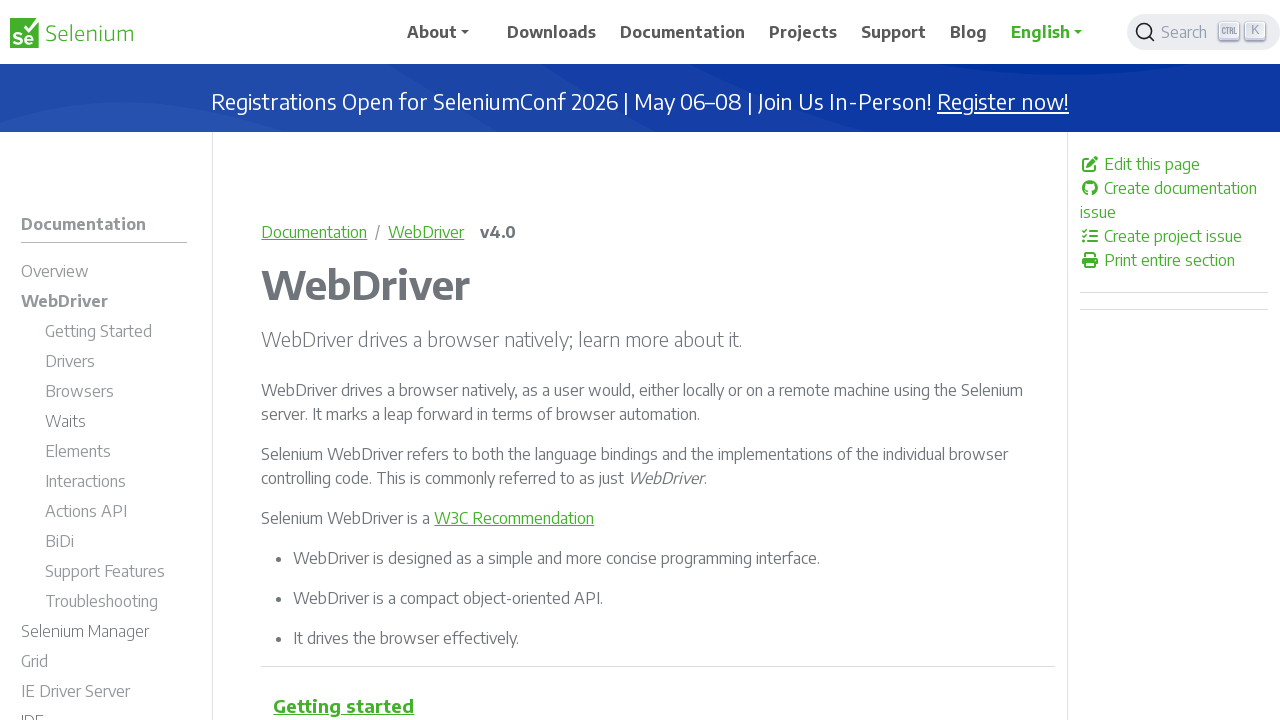

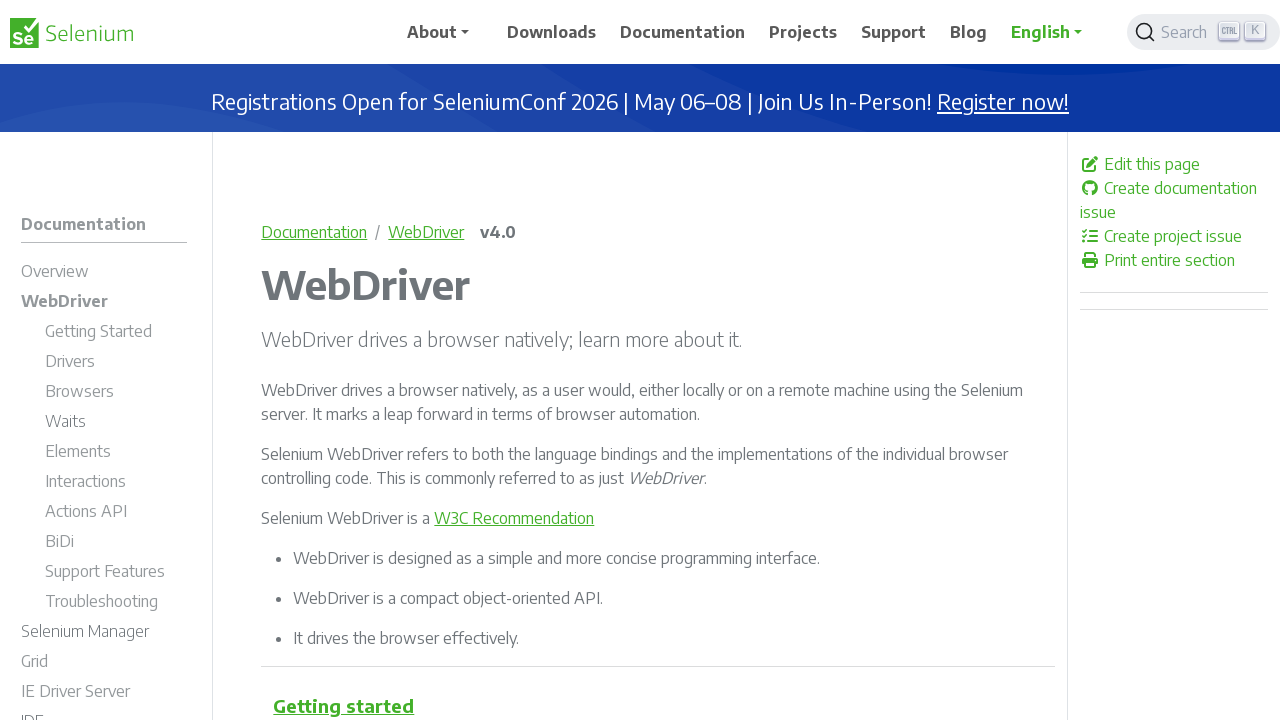